Tests dynamic loading functionality by clicking a start button and waiting for content to appear using implicit wait, then clicking the loaded element

Starting URL: https://the-internet.herokuapp.com/dynamic_loading/2

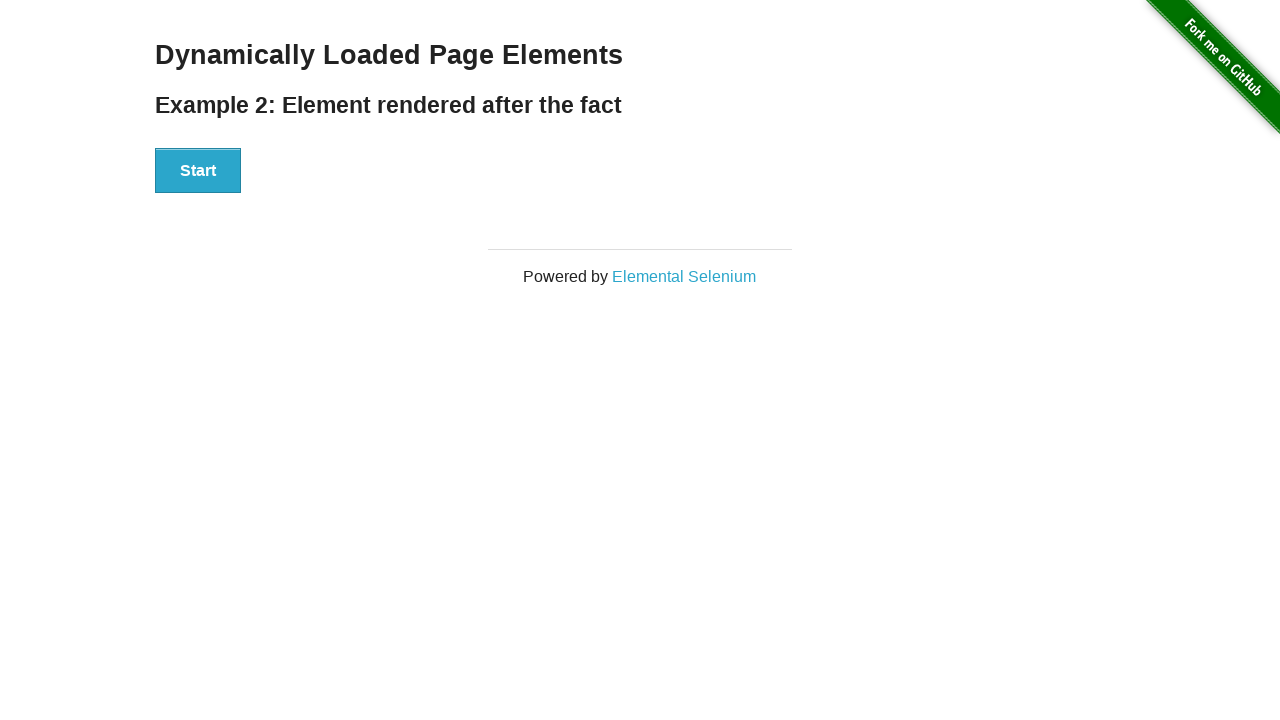

Clicked start button to trigger dynamic loading at (198, 171) on xpath=//button
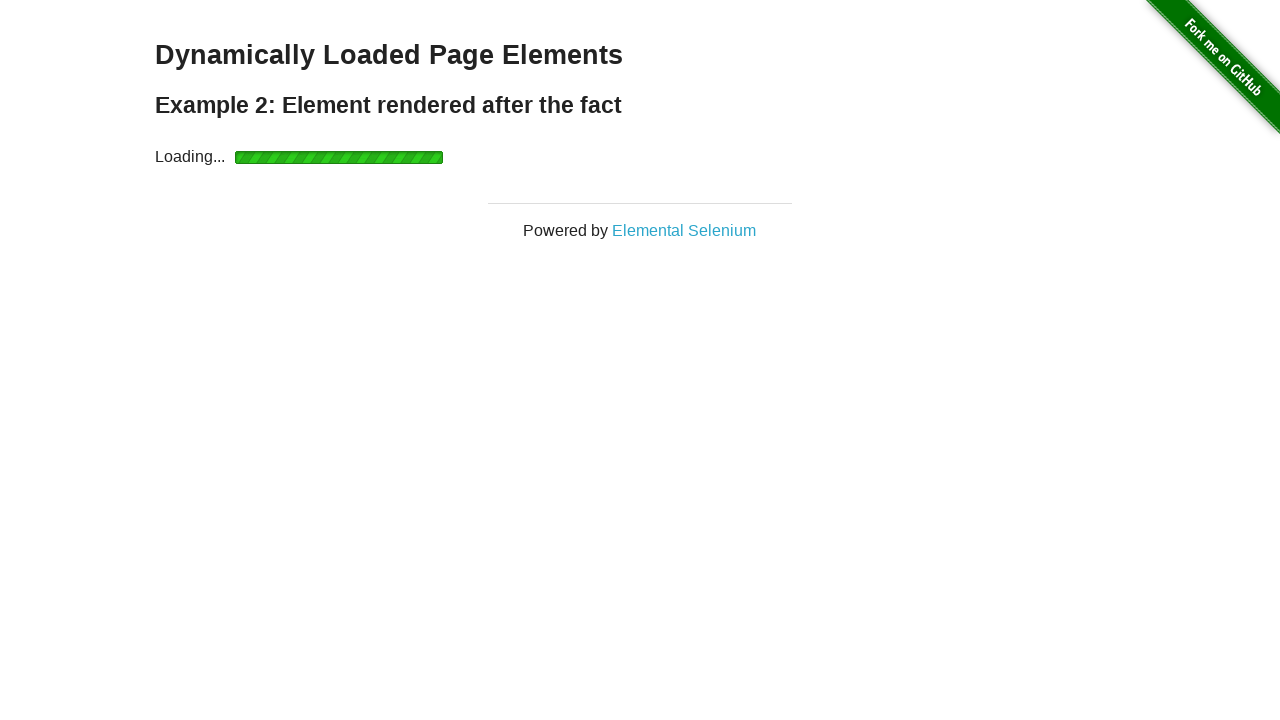

Finish element appeared after dynamic loading
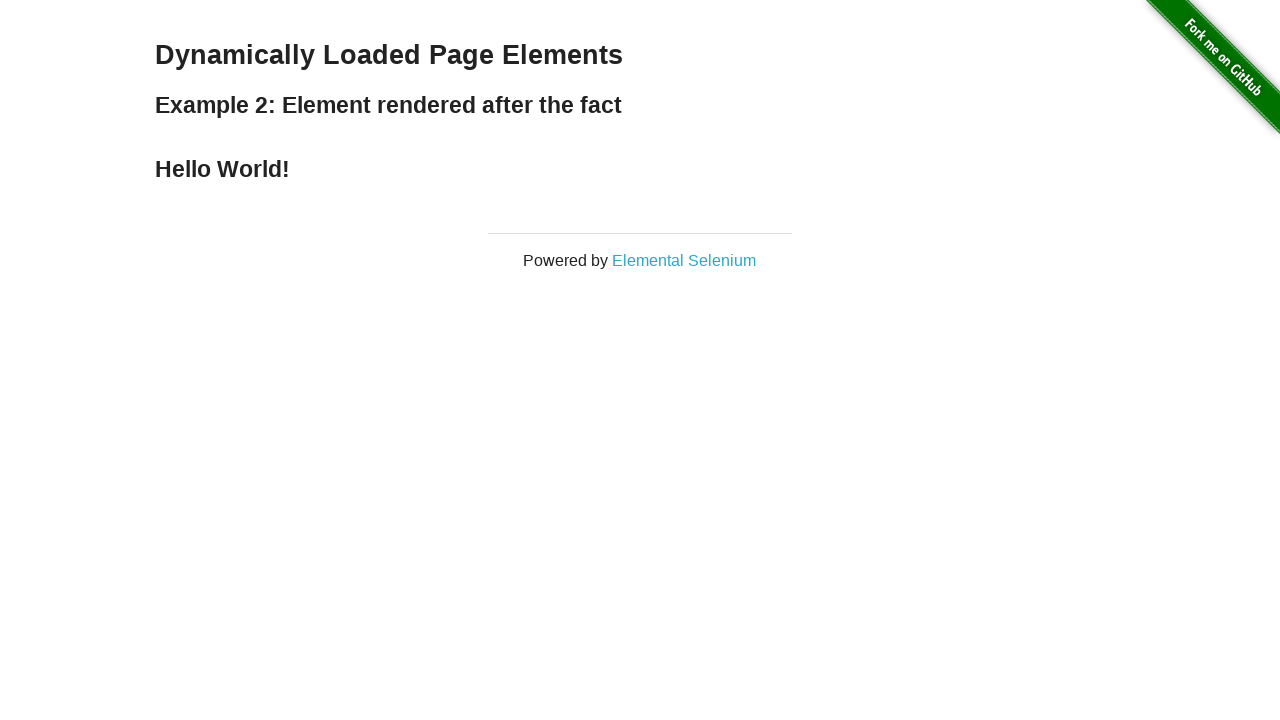

Clicked the loaded finish element at (640, 169) on xpath=//div[@id='finish']
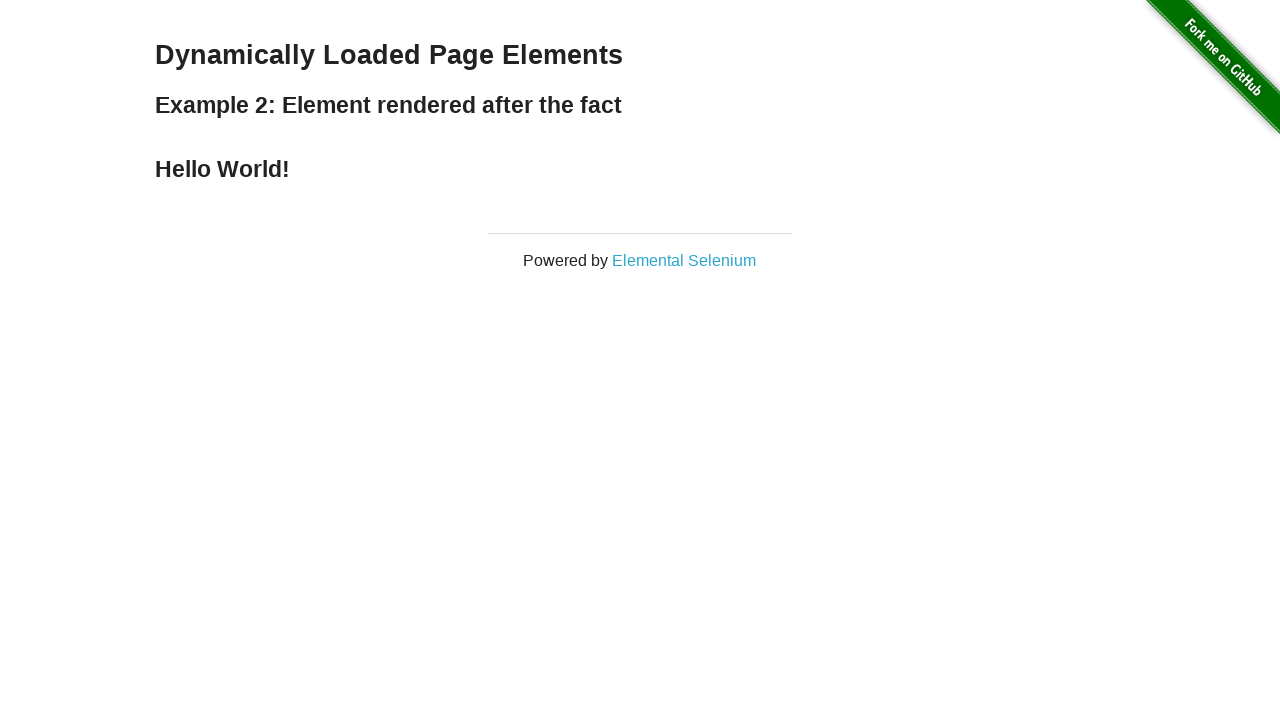

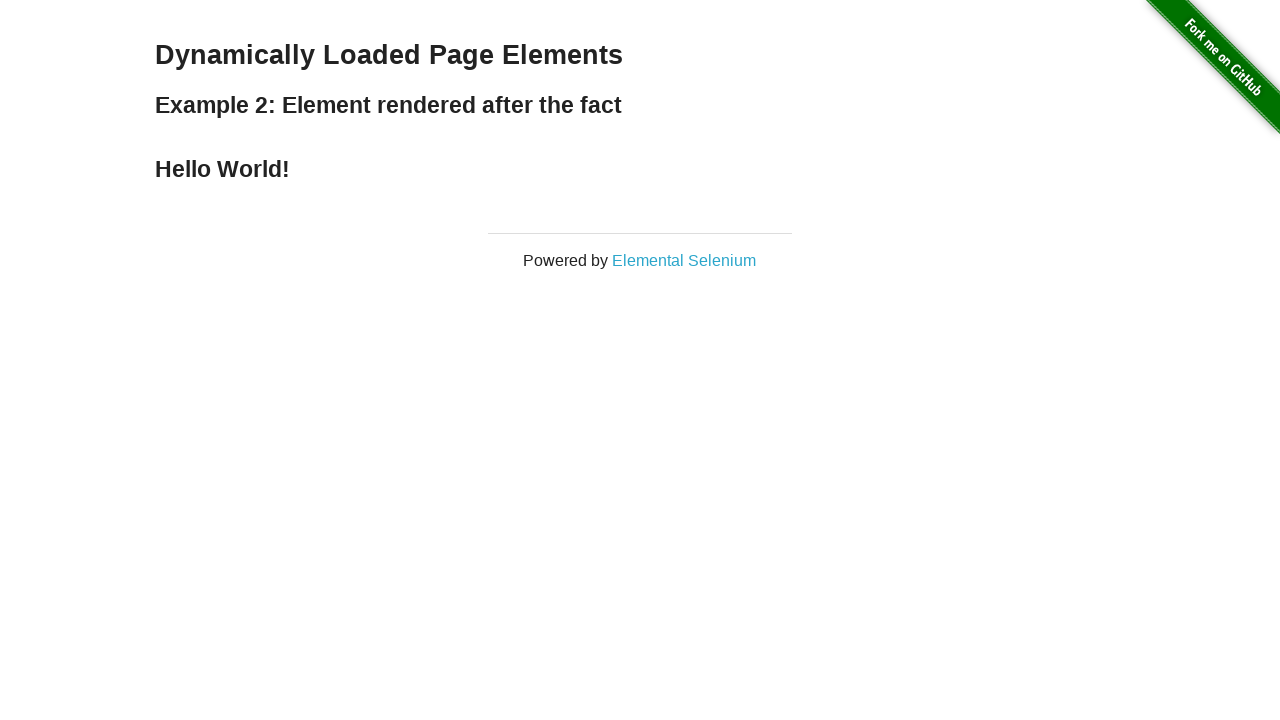